Navigates to Python.org and verifies that the event widget with upcoming events is displayed on the page

Starting URL: https://www.python.org

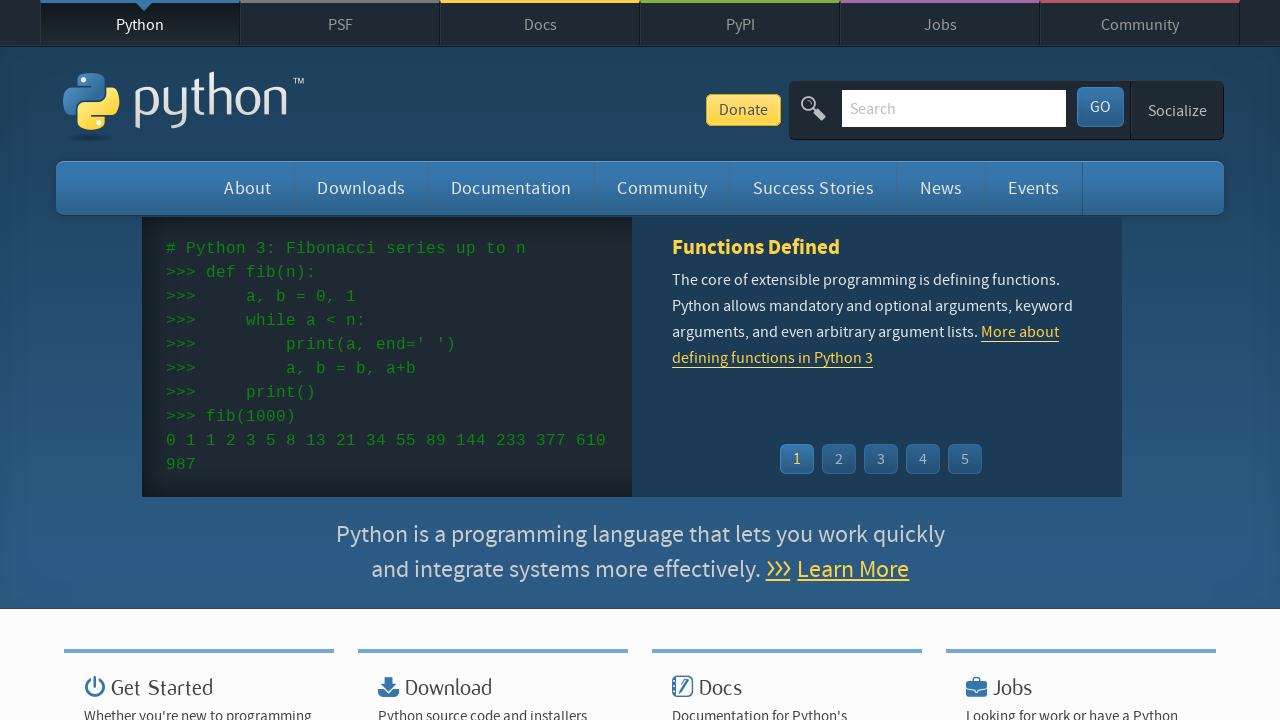

Navigated to https://www.python.org
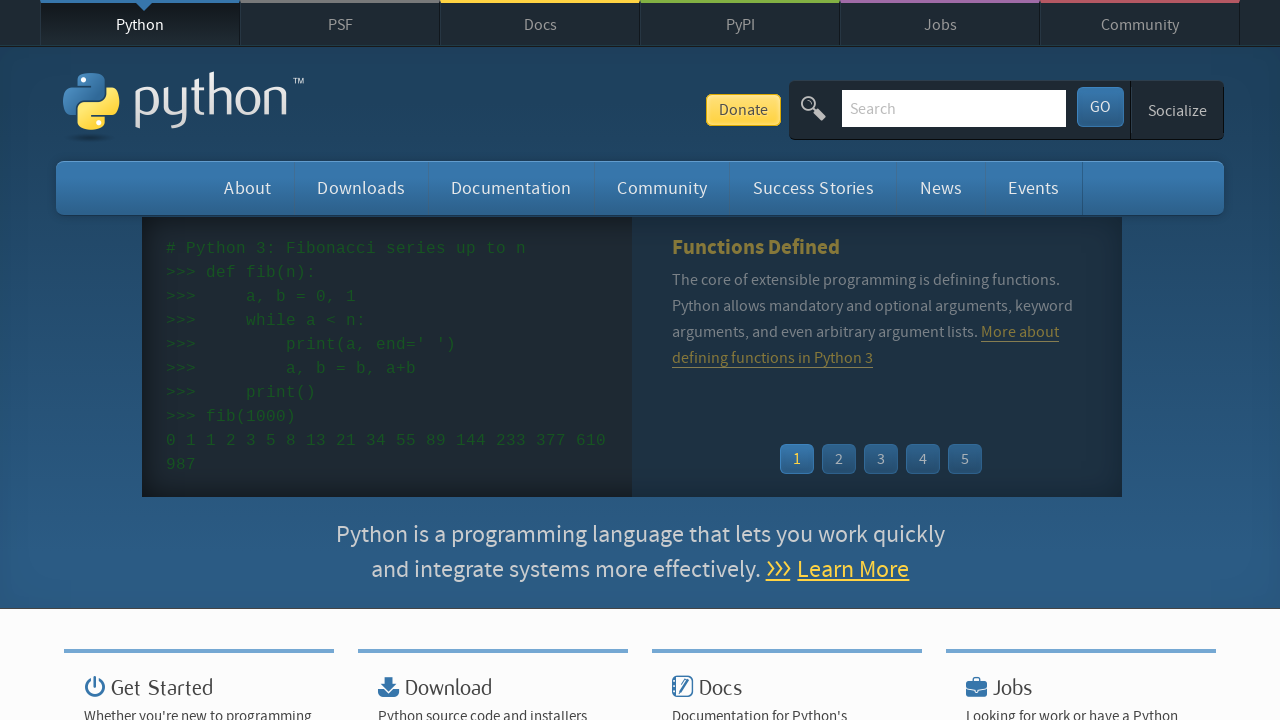

Event widget time elements loaded
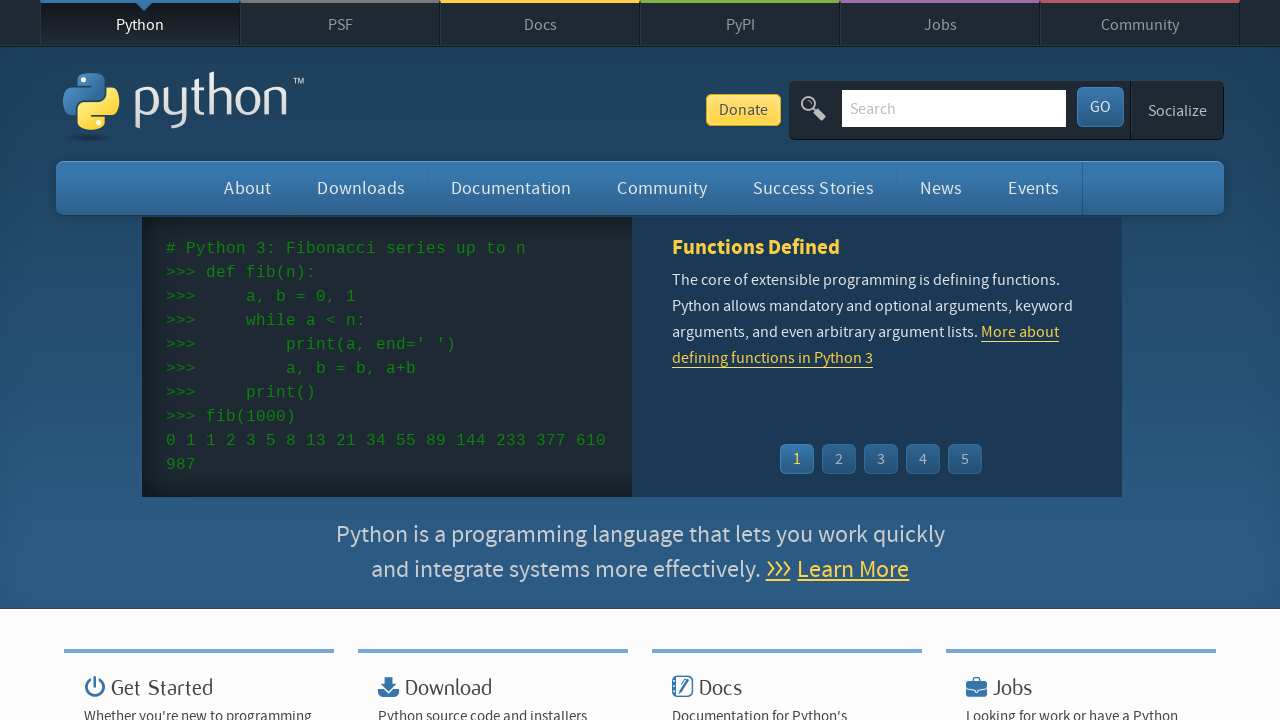

Event widget links loaded - upcoming events are displayed
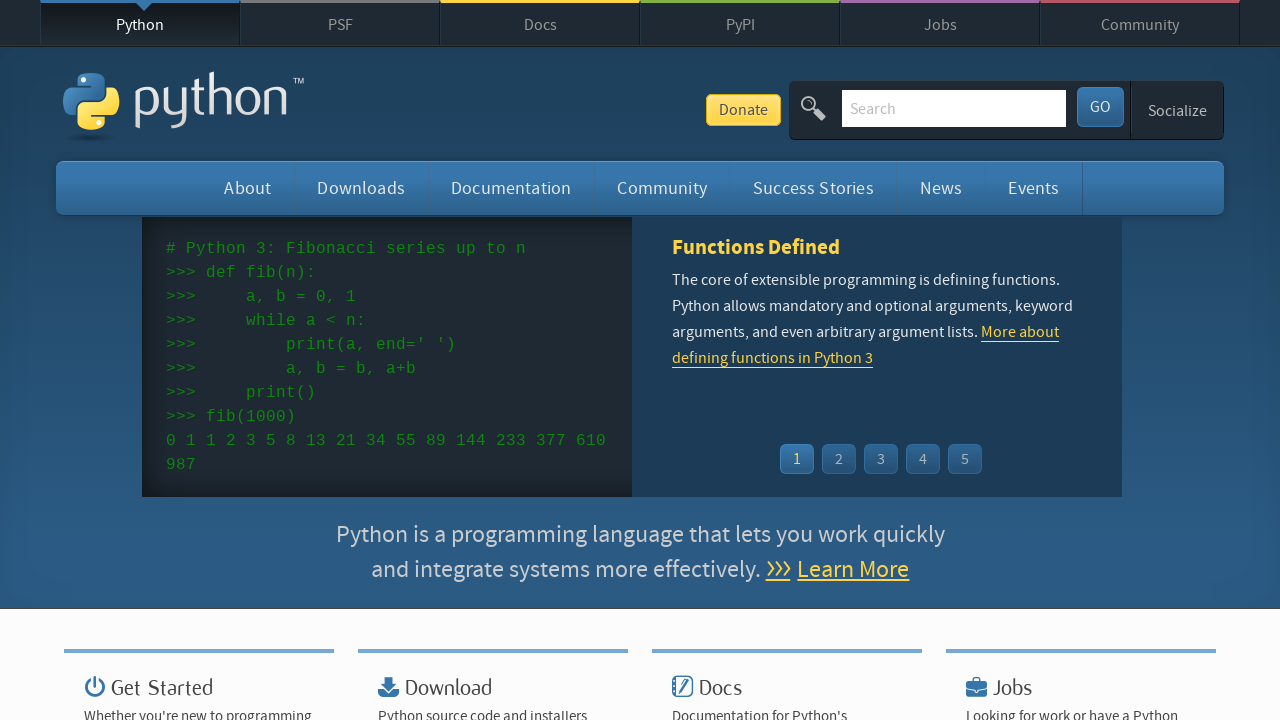

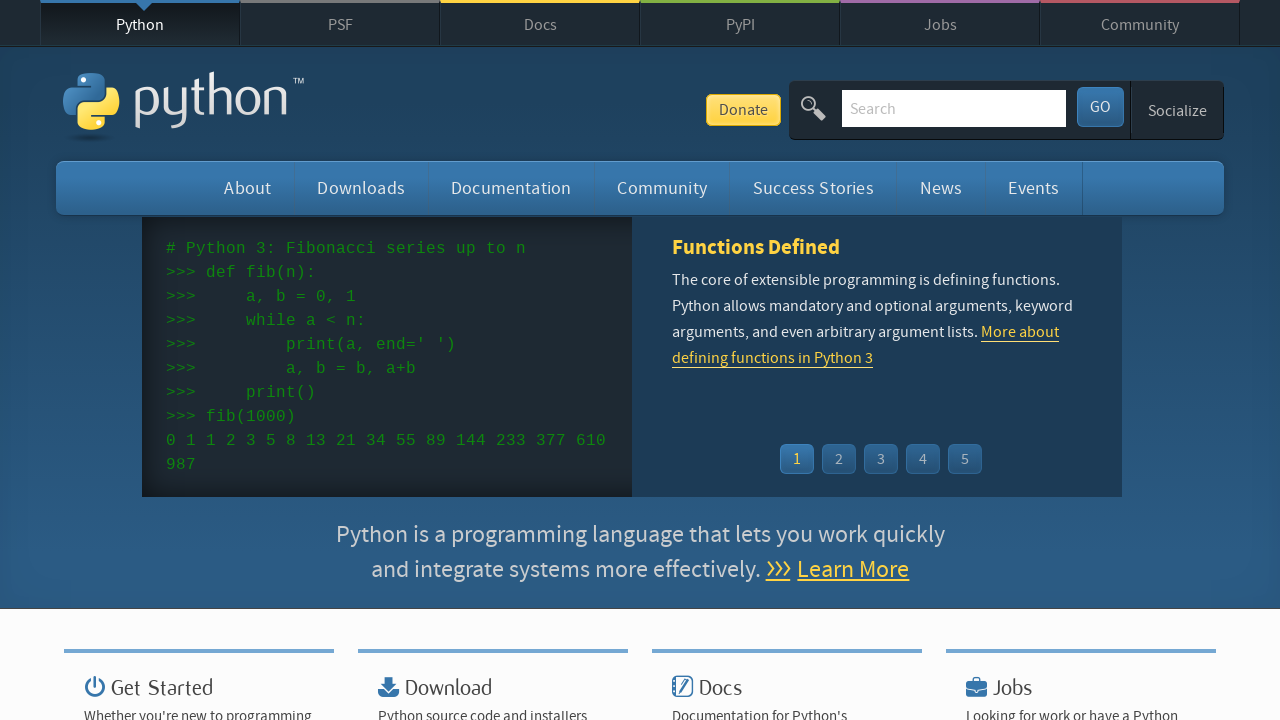